Tests that an email without a "." after "@" is not accepted and displays a red border error.

Starting URL: https://demoqa.com/text-box

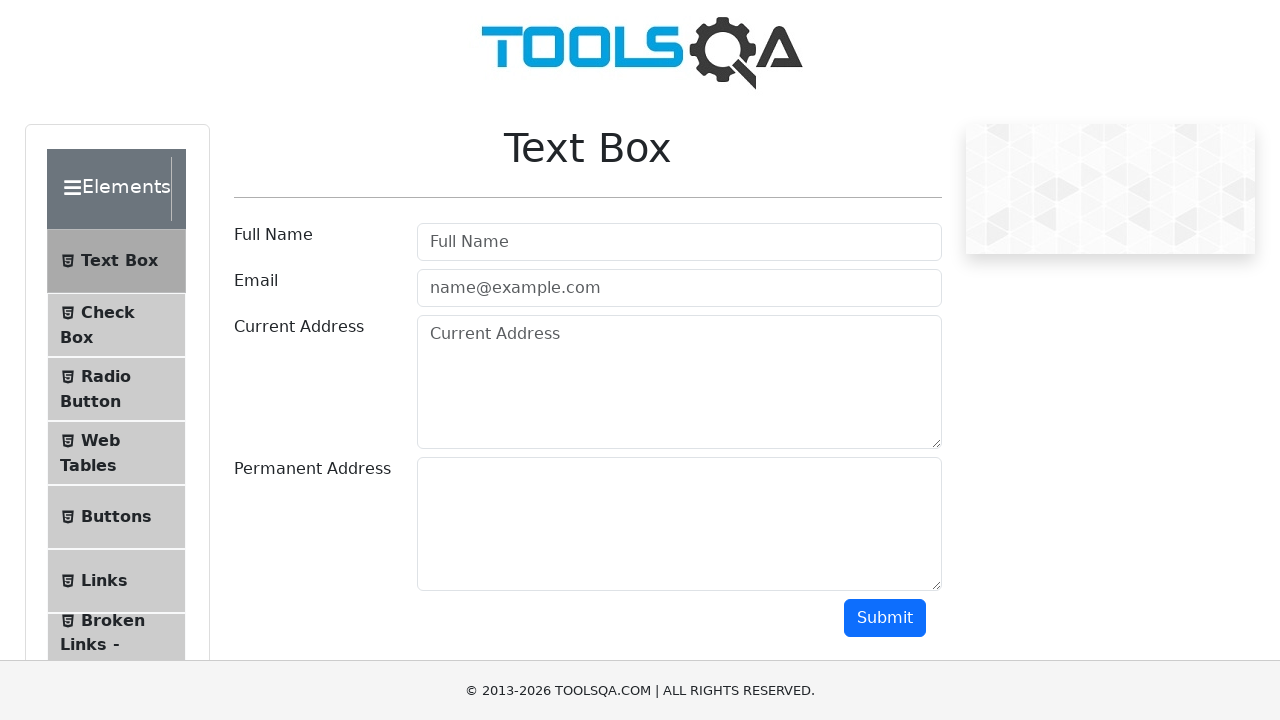

Waited for userName field to load
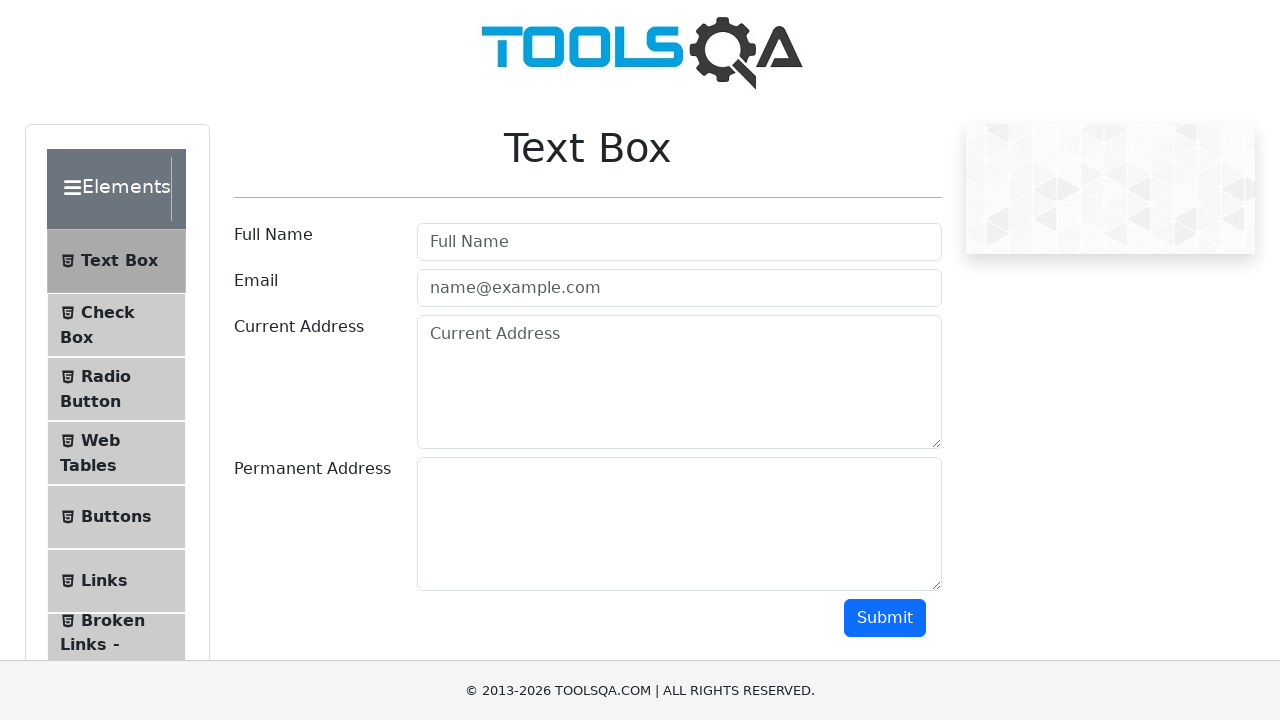

Filled userName field with 'My Name' on #userName
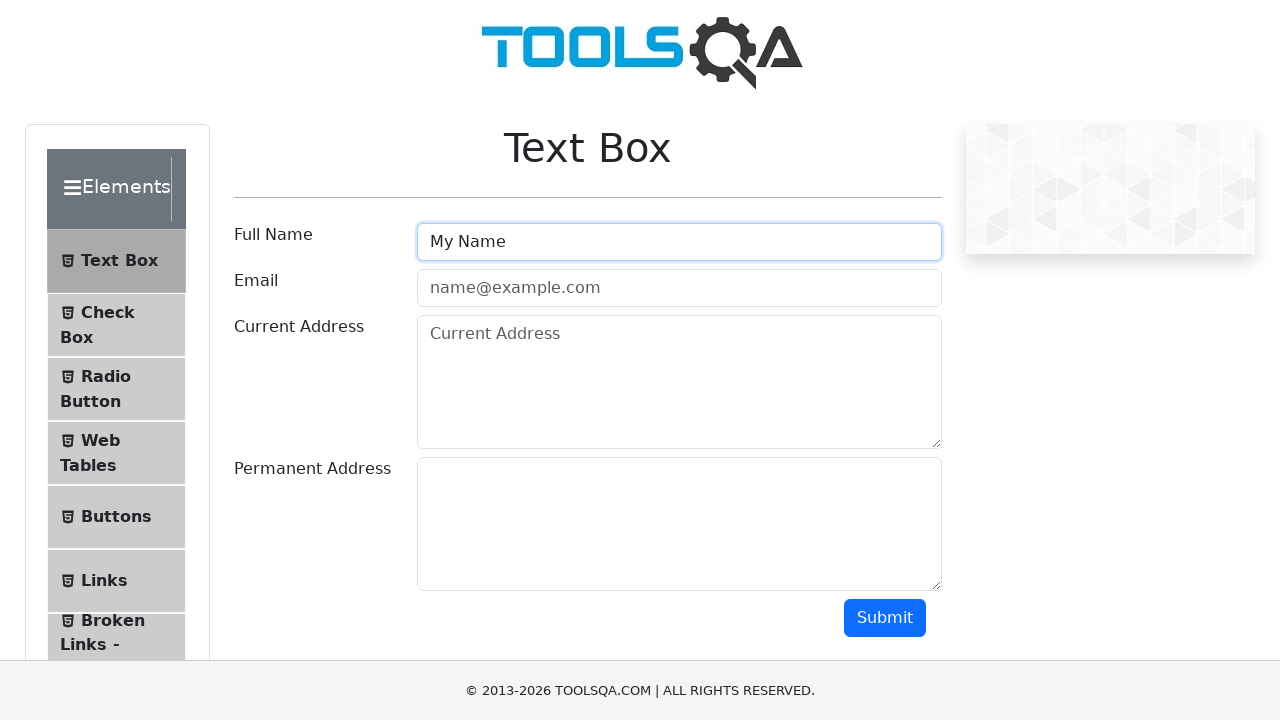

Filled userEmail field with invalid email 'email@examplecom' (missing dot after @) on #userEmail
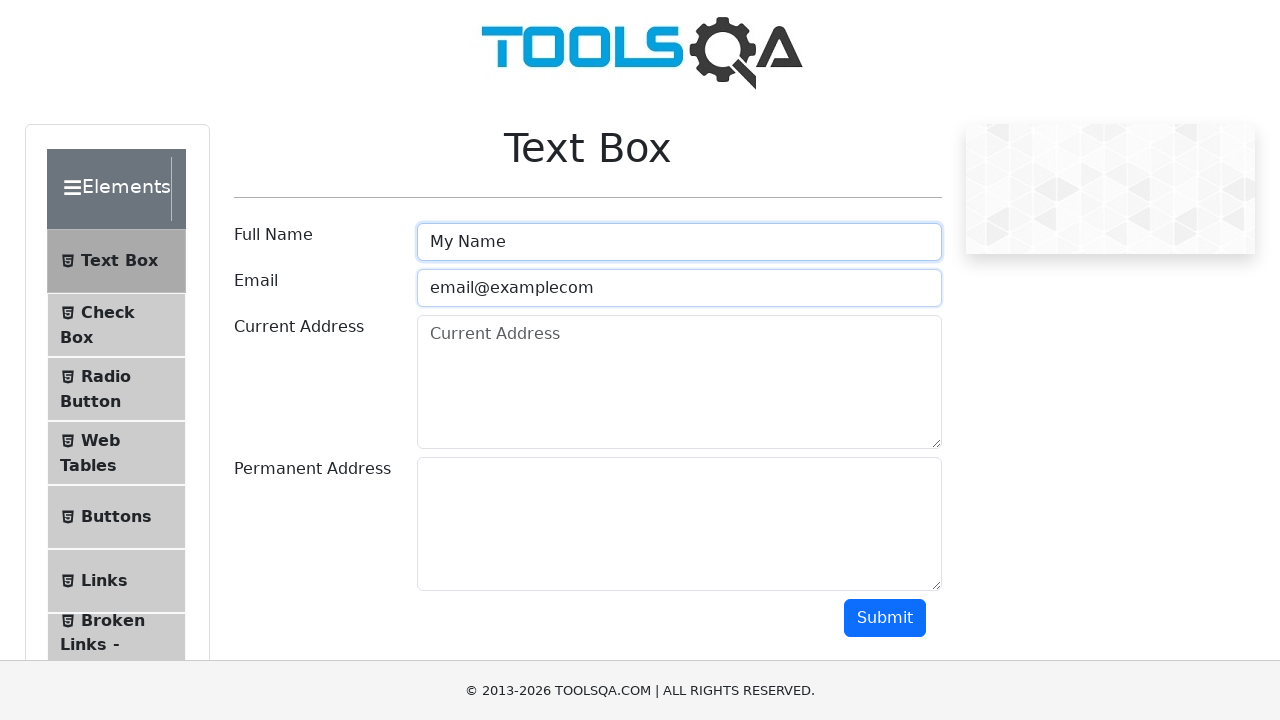

Filled currentAddress field with 'Mi direccion 23/23' on #currentAddress
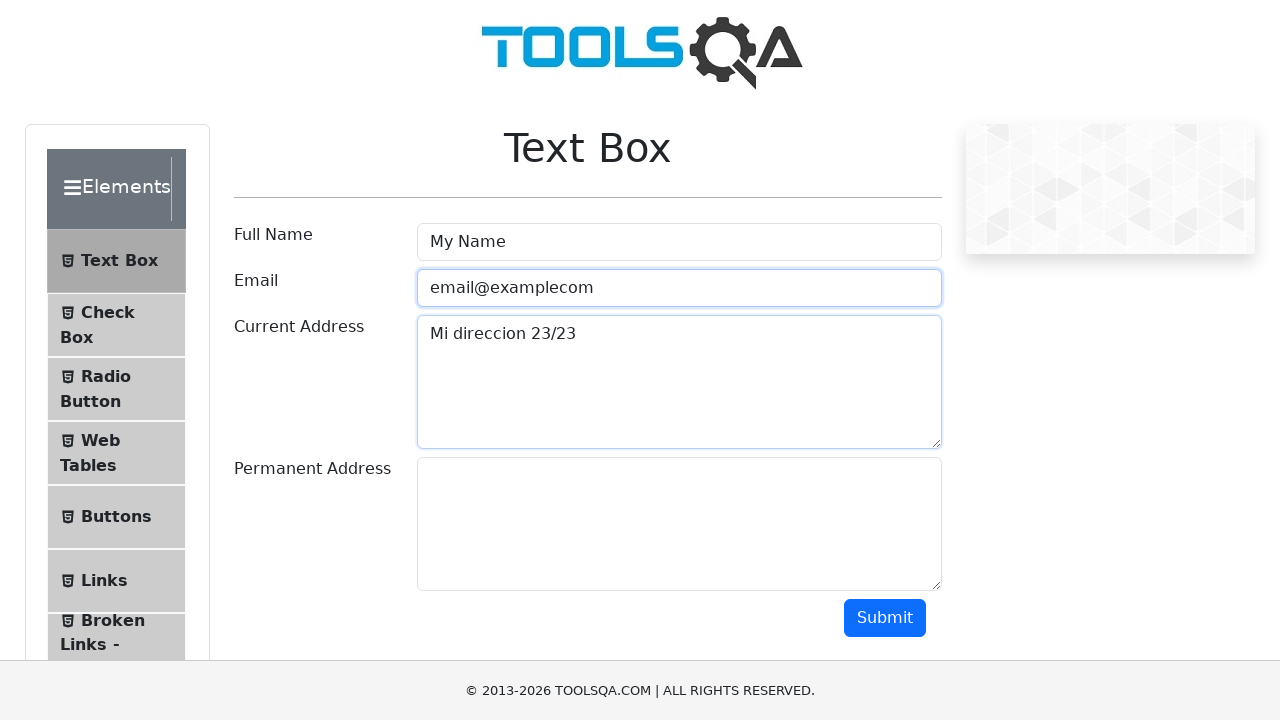

Filled permanentAddress field with 'Mi direccion 23/23' on #permanentAddress
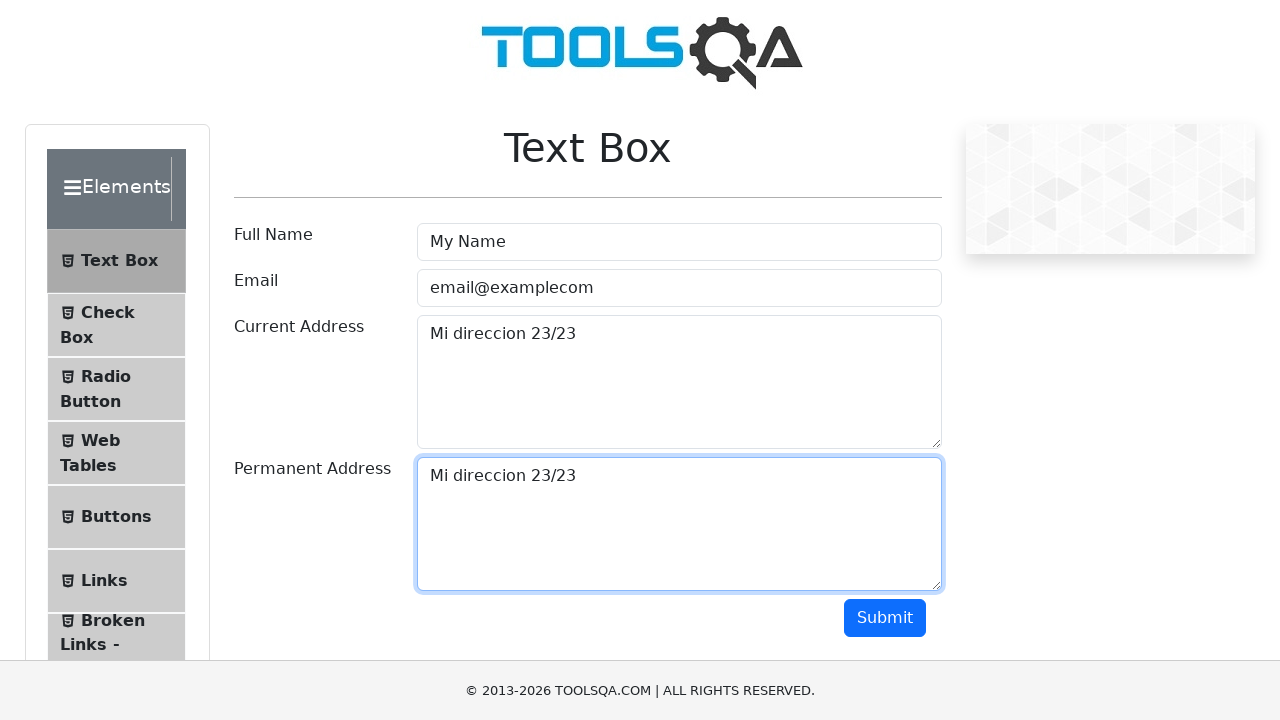

Scrolled submit button into view
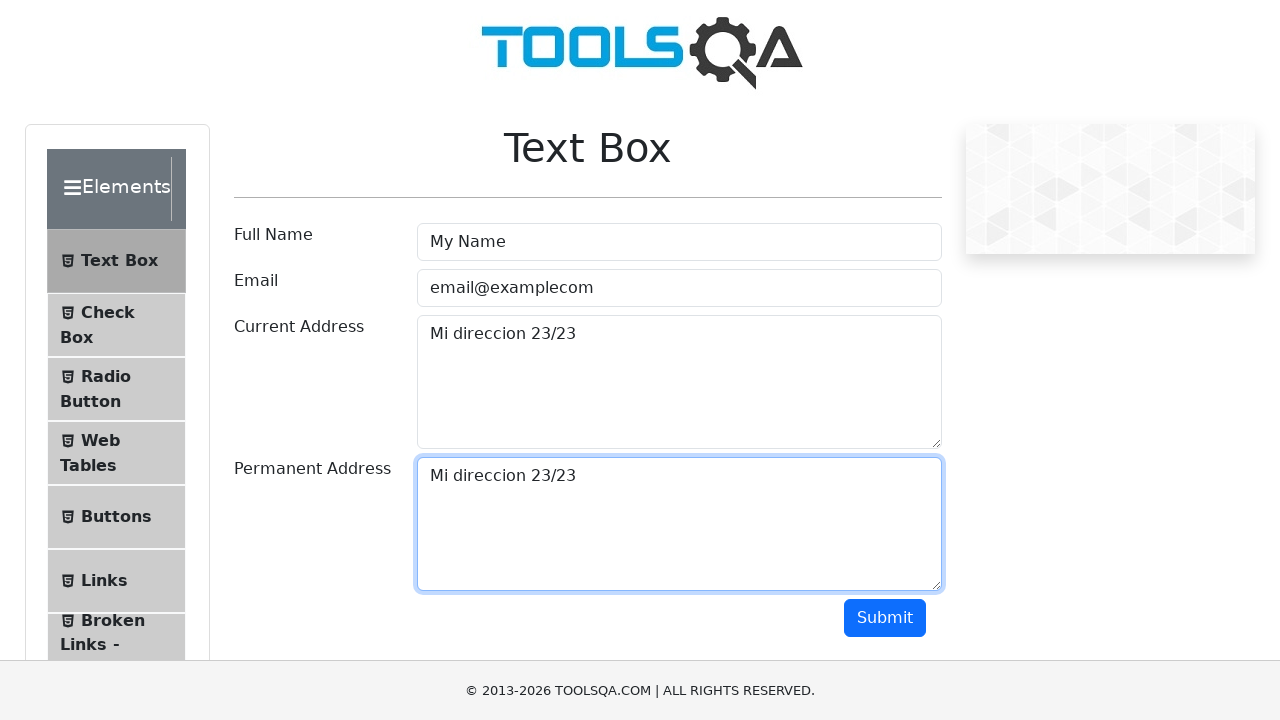

Clicked submit button at (885, 618) on #submit
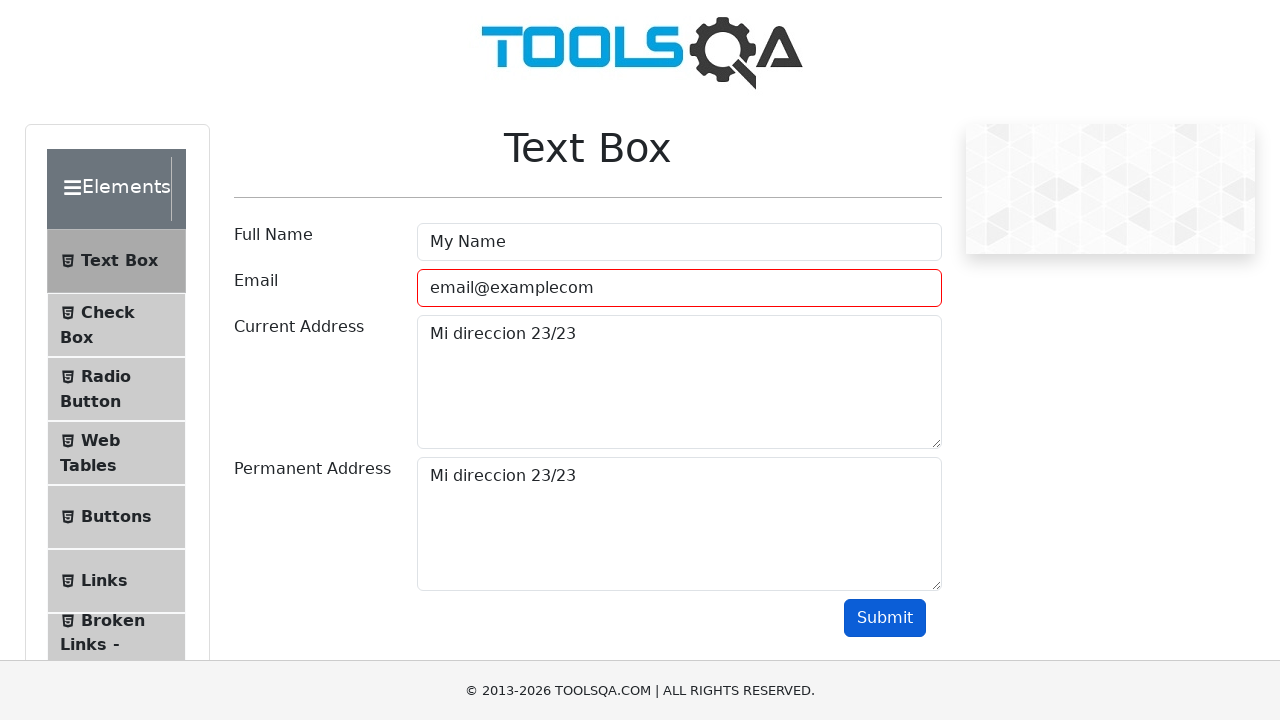

Retrieved class attribute from userEmail field
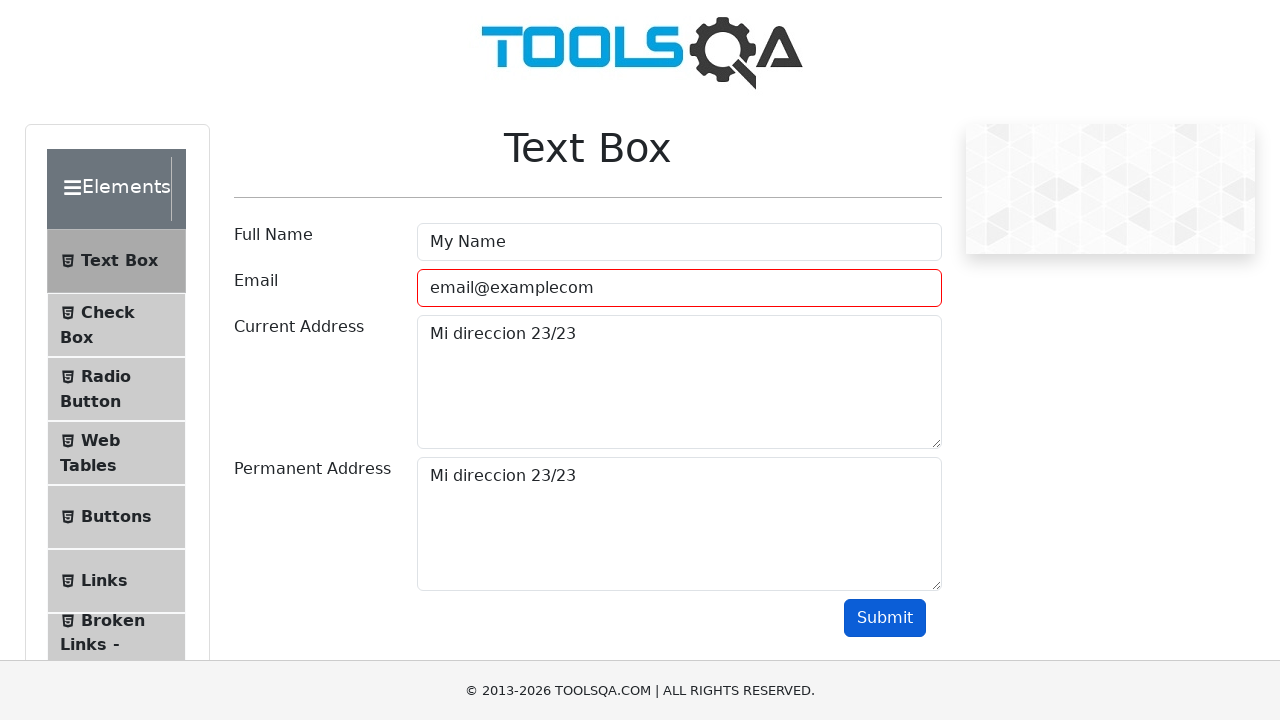

Verified that userEmail field has 'field-error' class indicating validation error for invalid email
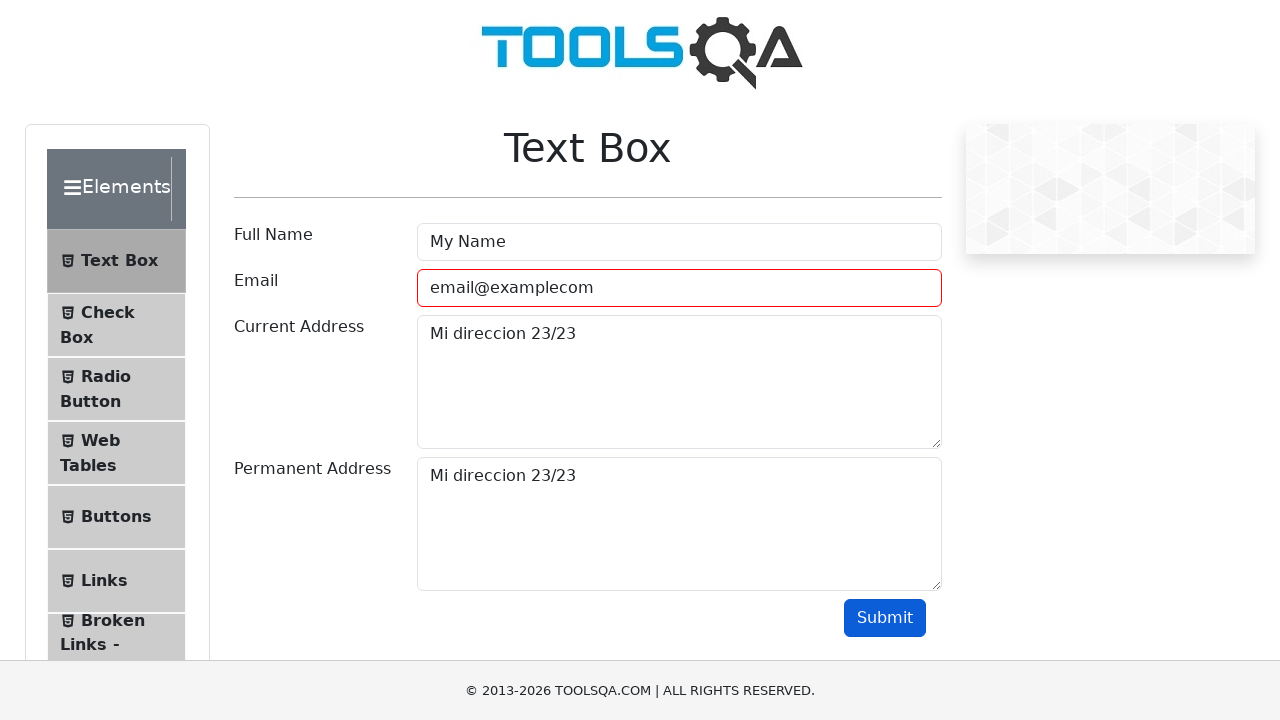

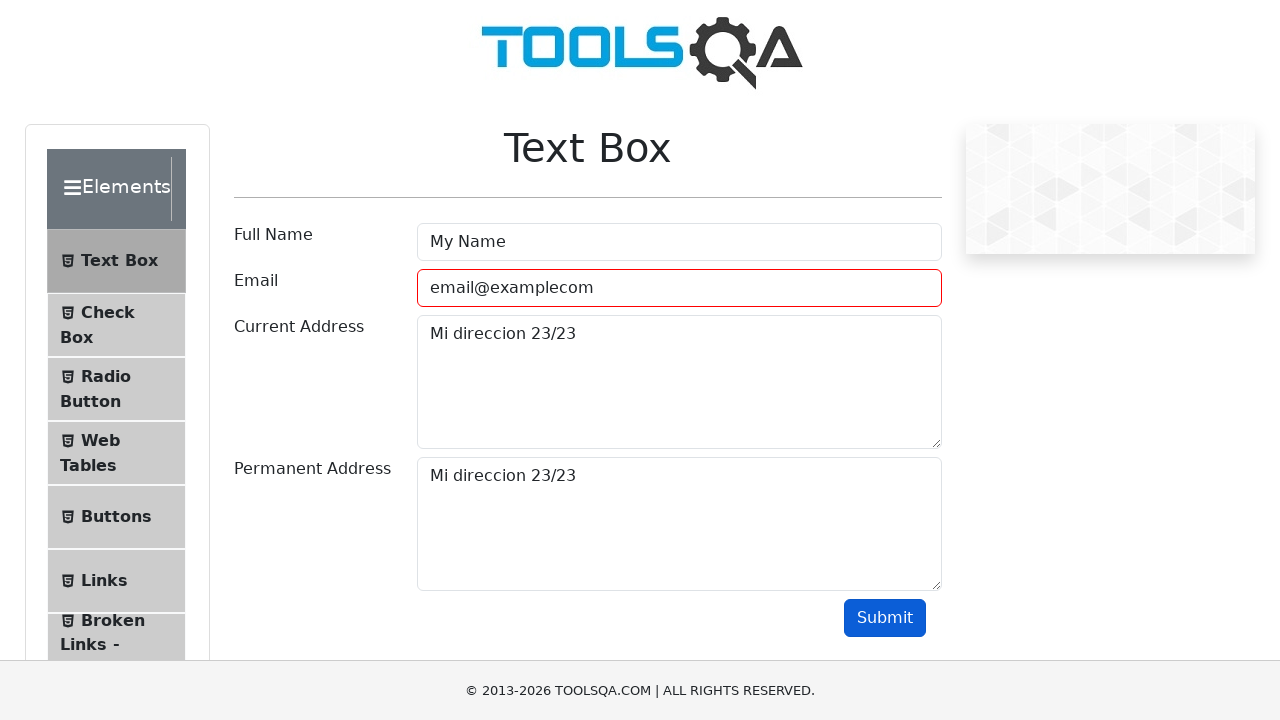